Tests browser window and tab handling by clicking buttons that open new tabs/windows, switching to them, verifying content, and closing them.

Starting URL: https://demoqa.com/browser-windows

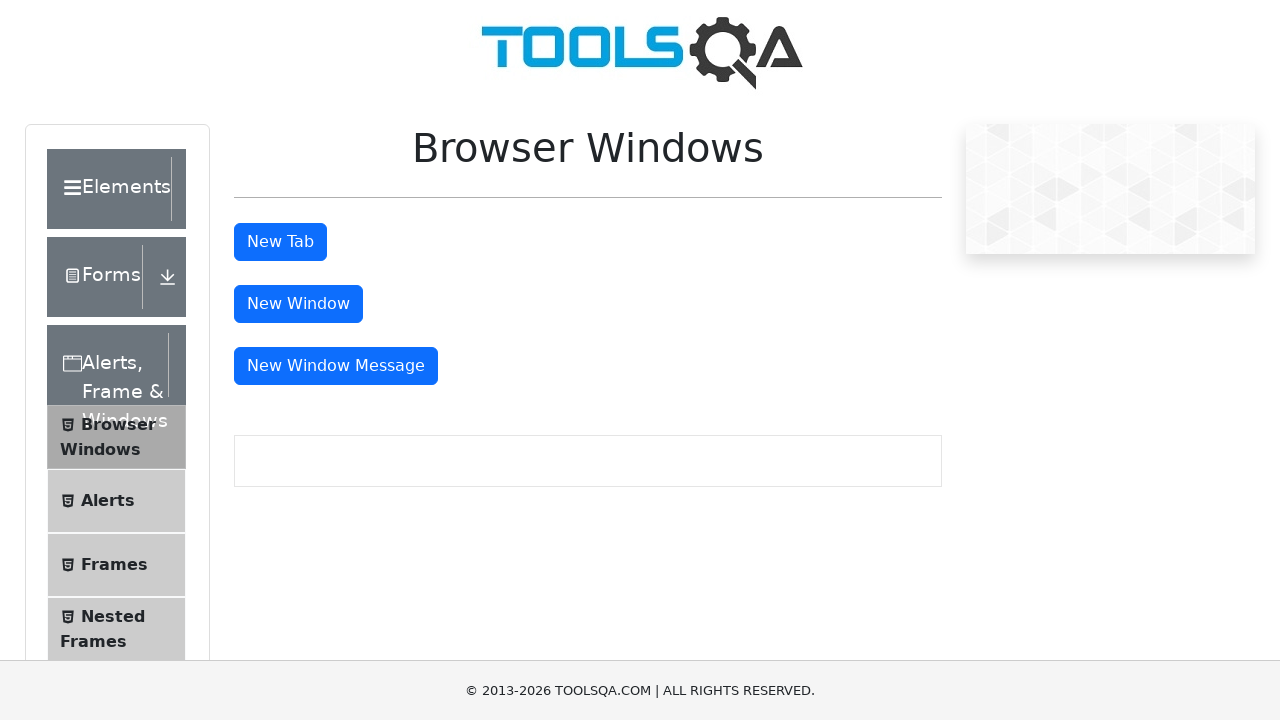

Scrolled down 300px to view browser window buttons
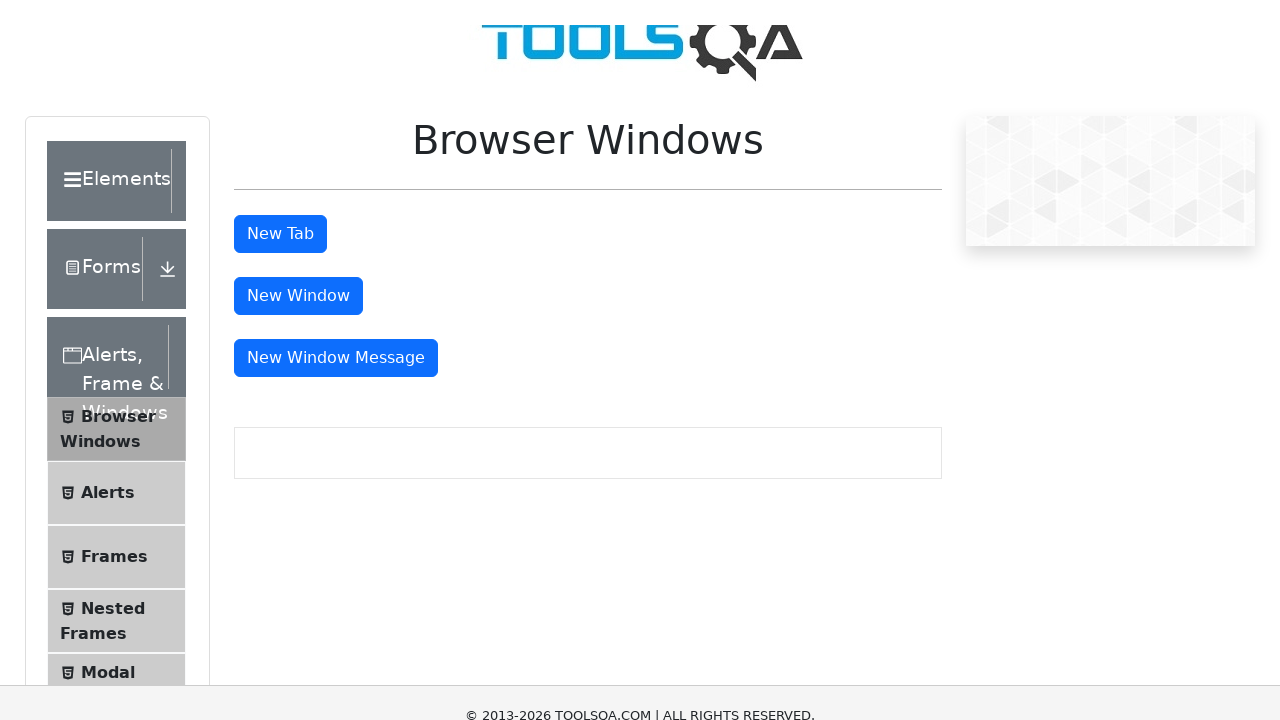

Clicked 'New Tab' button to open new tab at (280, 242) on #tabButton
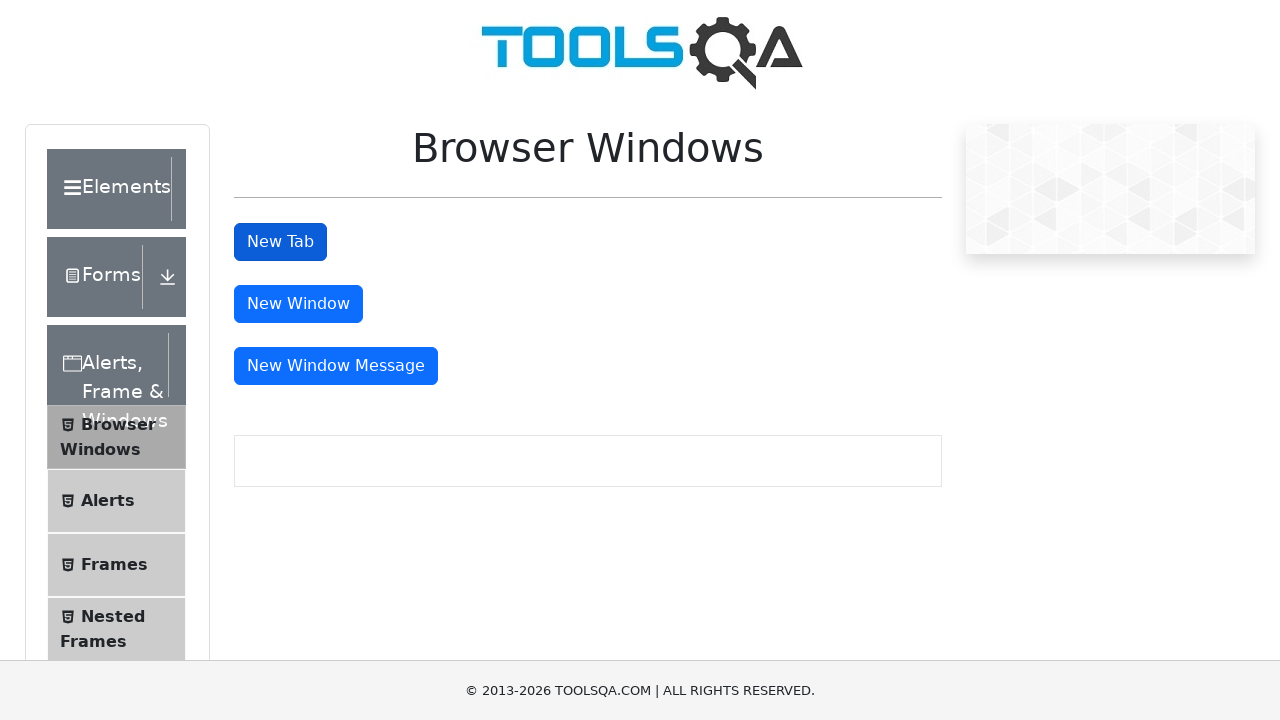

New tab object captured
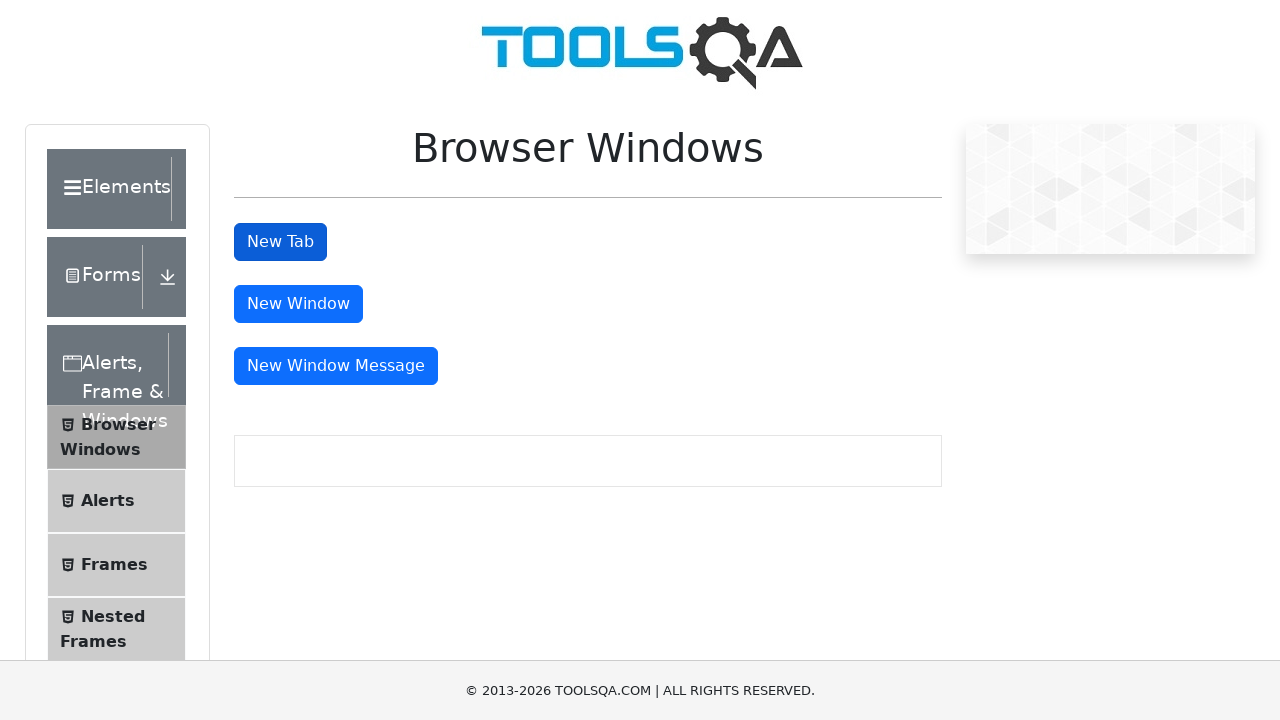

New tab loaded completely
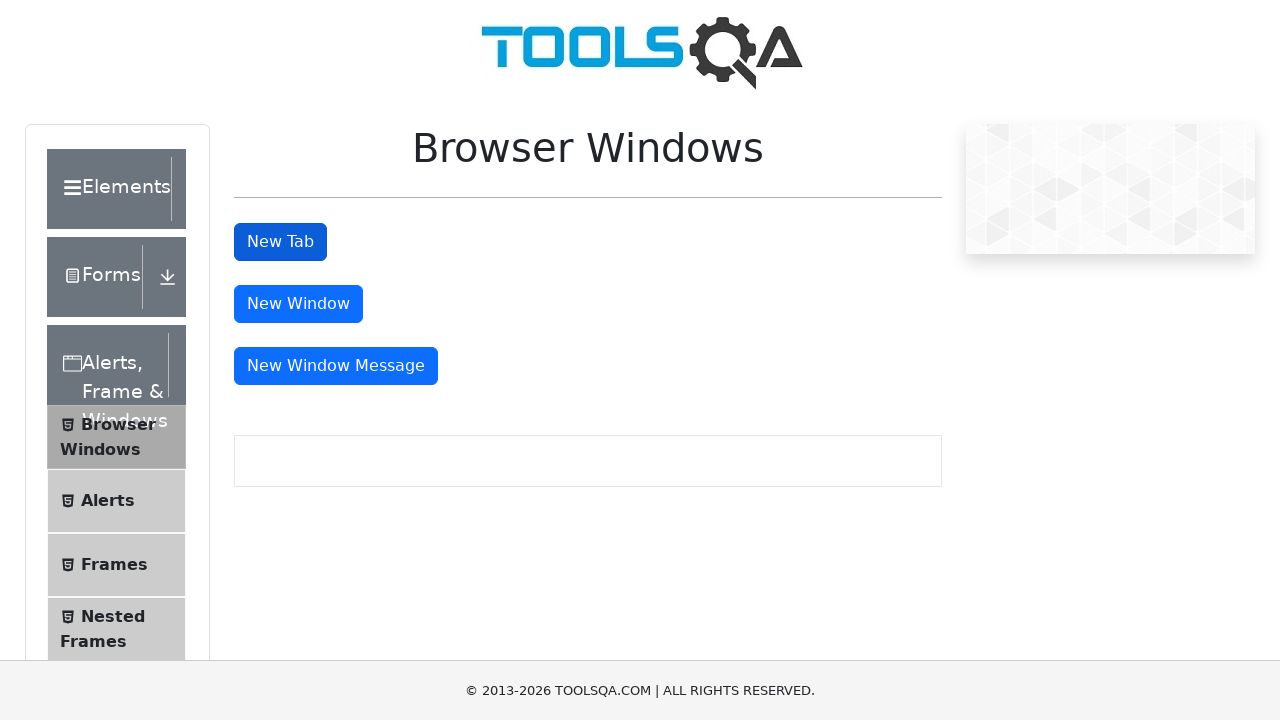

Verified content in new tab - sample heading found
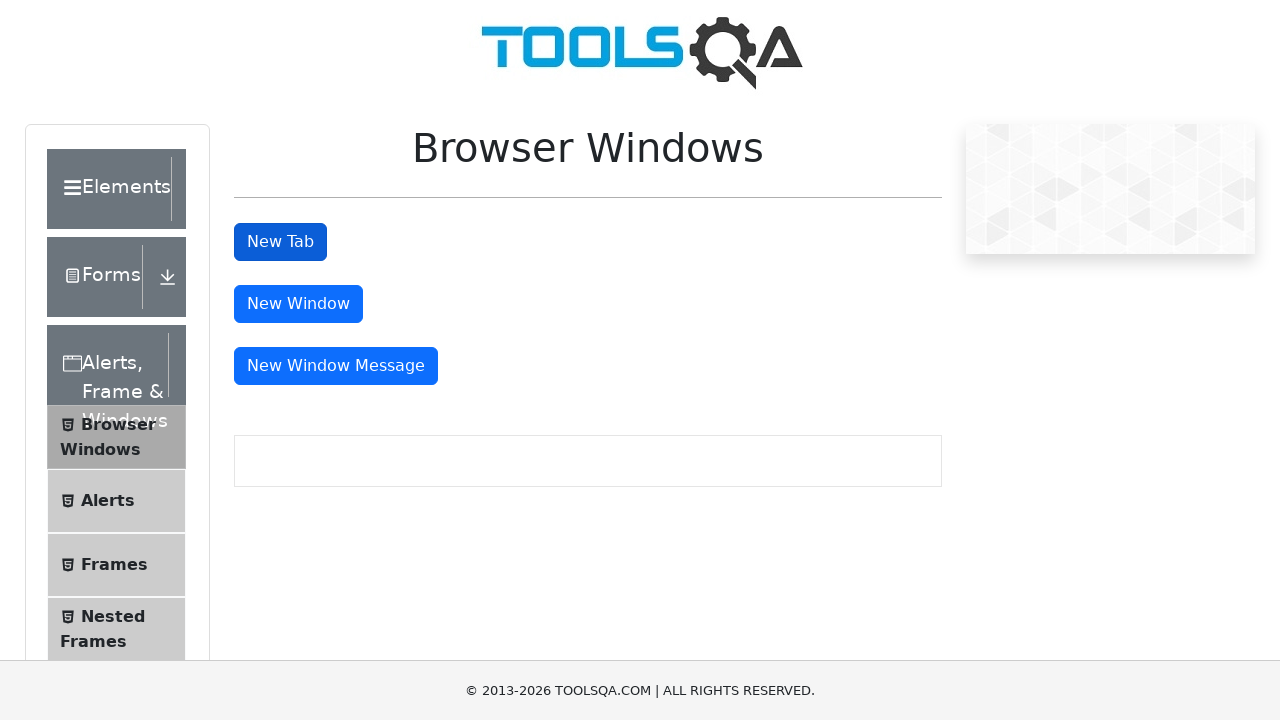

Closed new tab
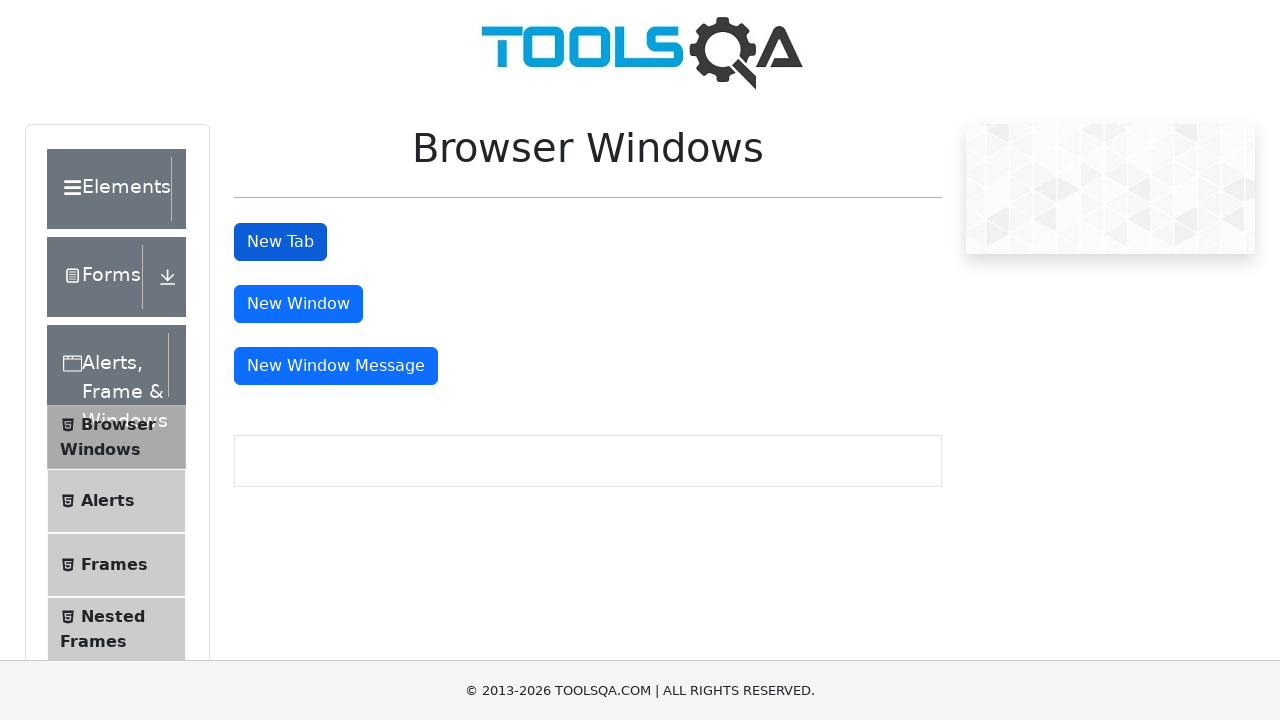

Waited 2 seconds before clicking next button
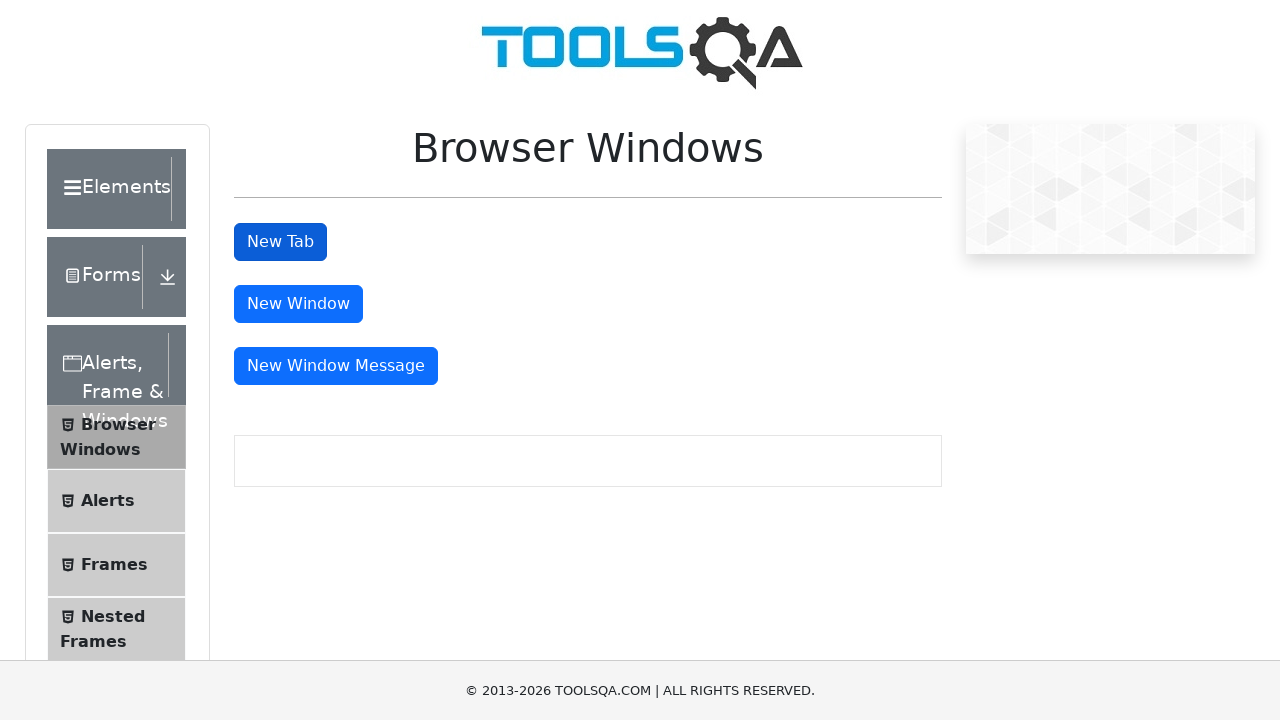

Clicked 'New Window' button to open new window at (298, 304) on #windowButton
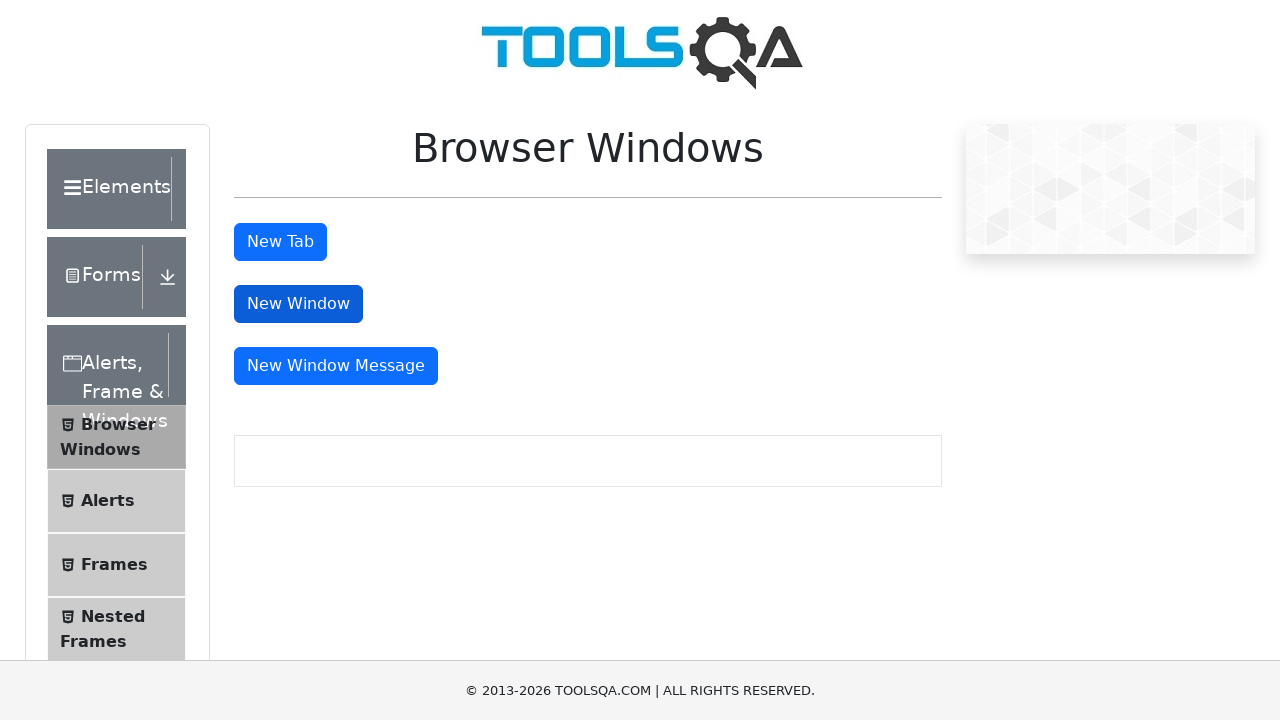

New window object captured
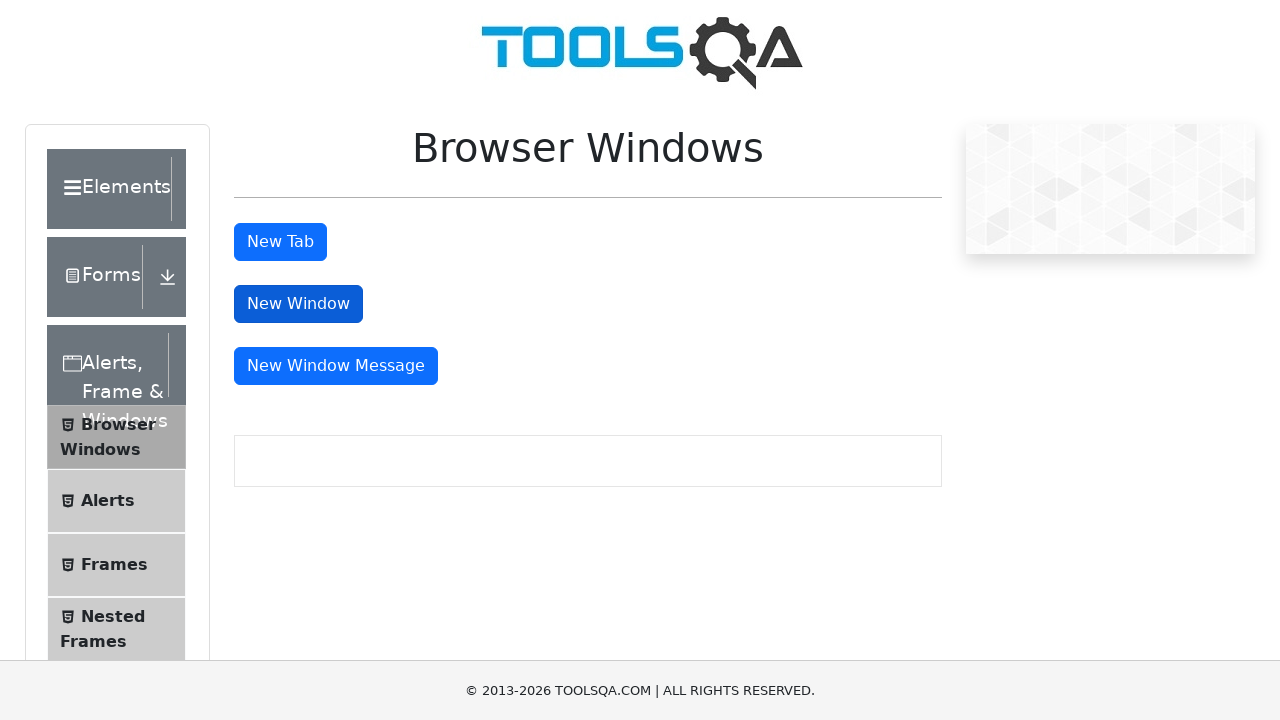

New window loaded completely
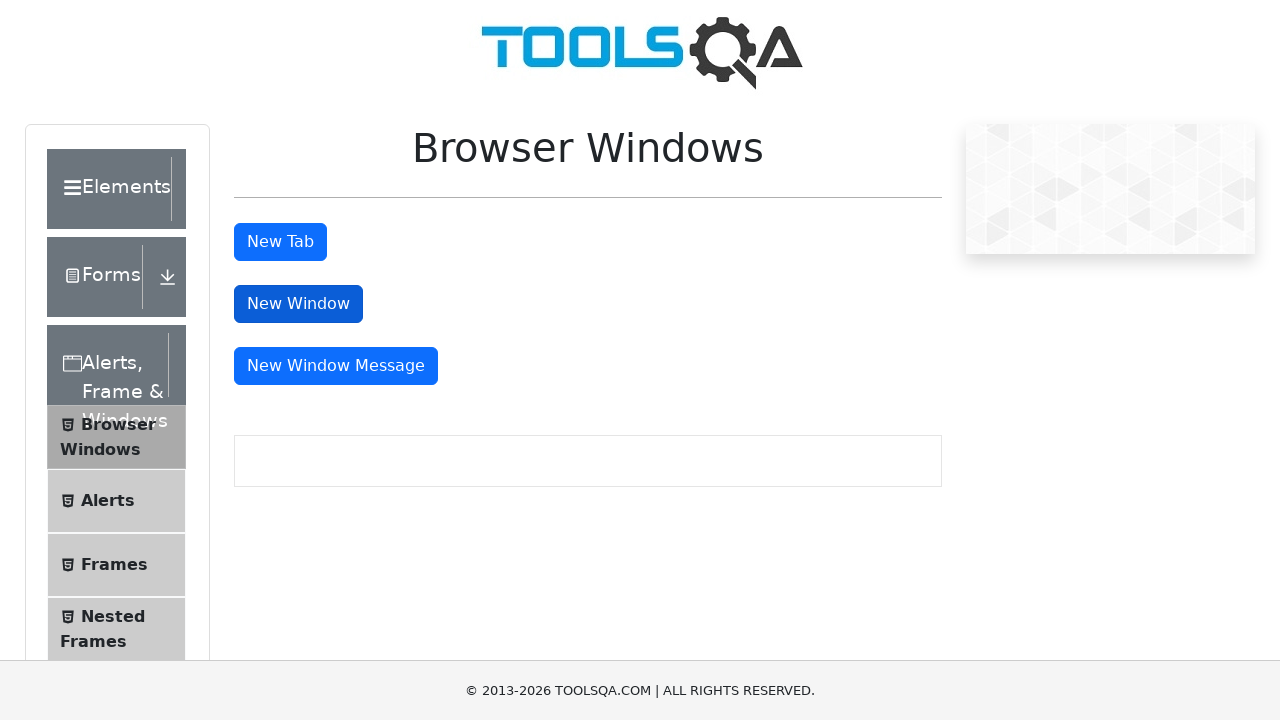

Verified content in new window - sample heading found
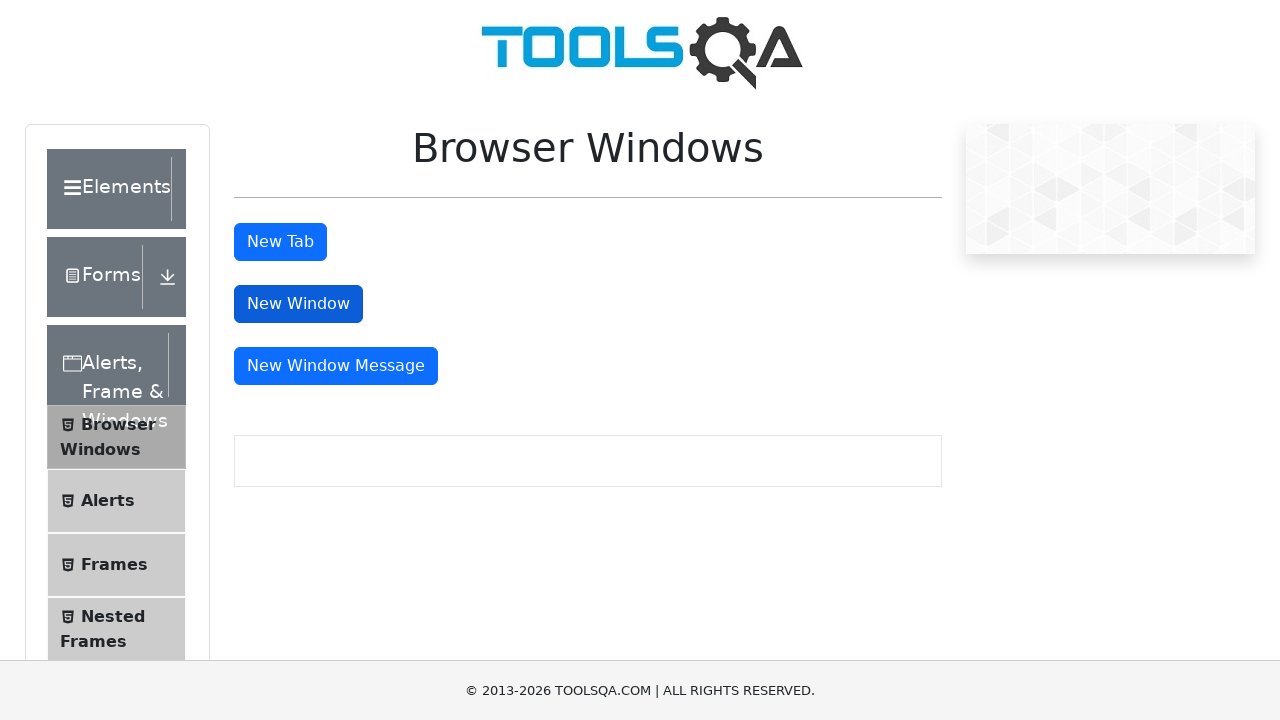

Closed new window
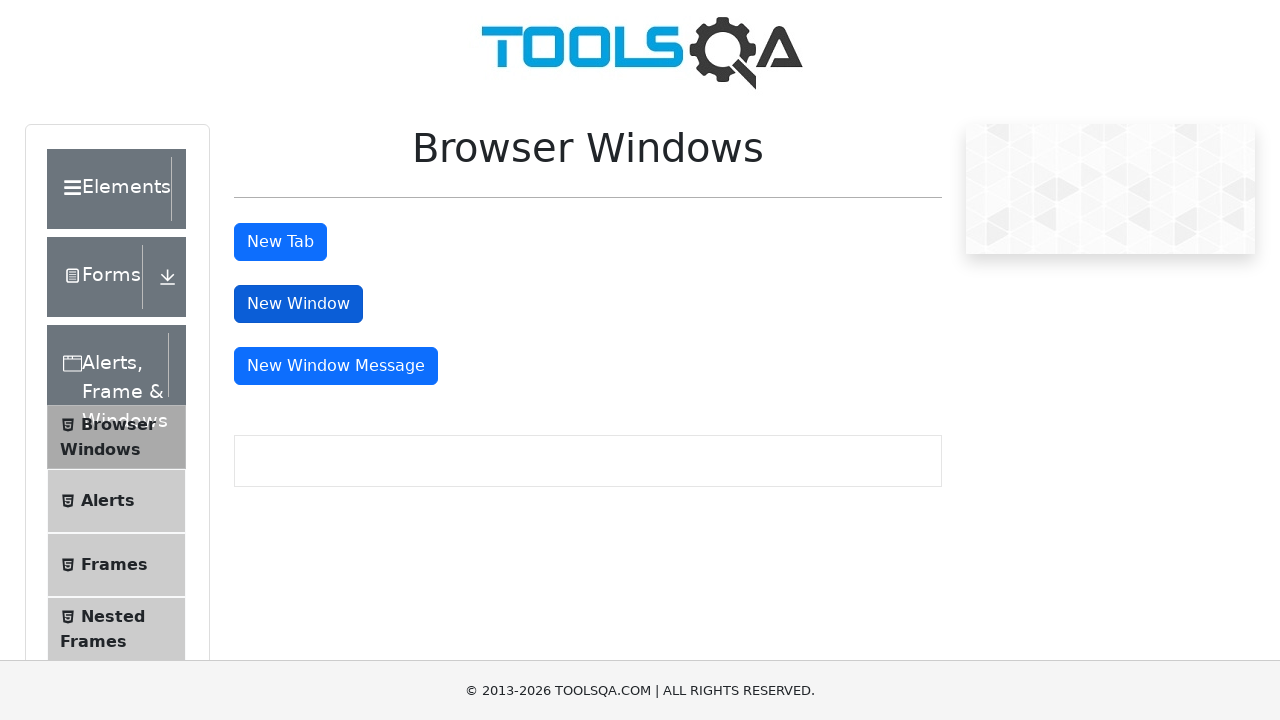

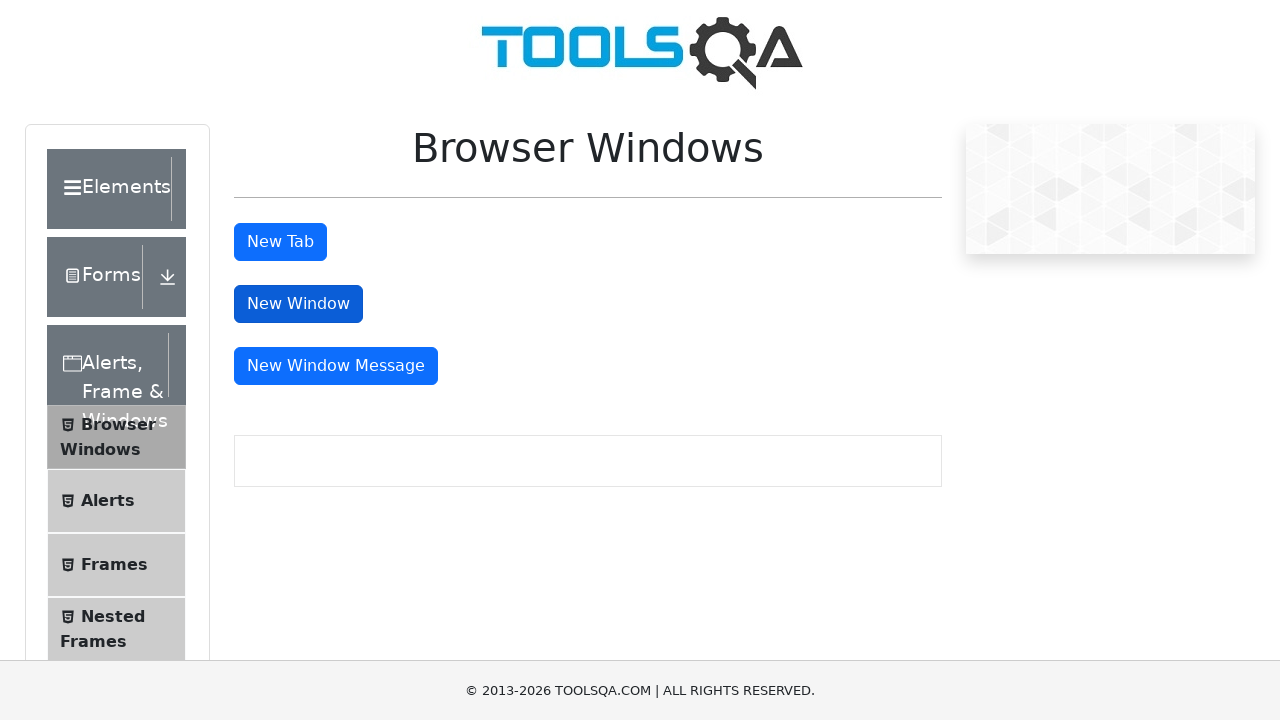